Navigates to a demo table page and analyzes employee data by counting unique departments, managers, and employees in the table

Starting URL: http://automationbykrishna.com/

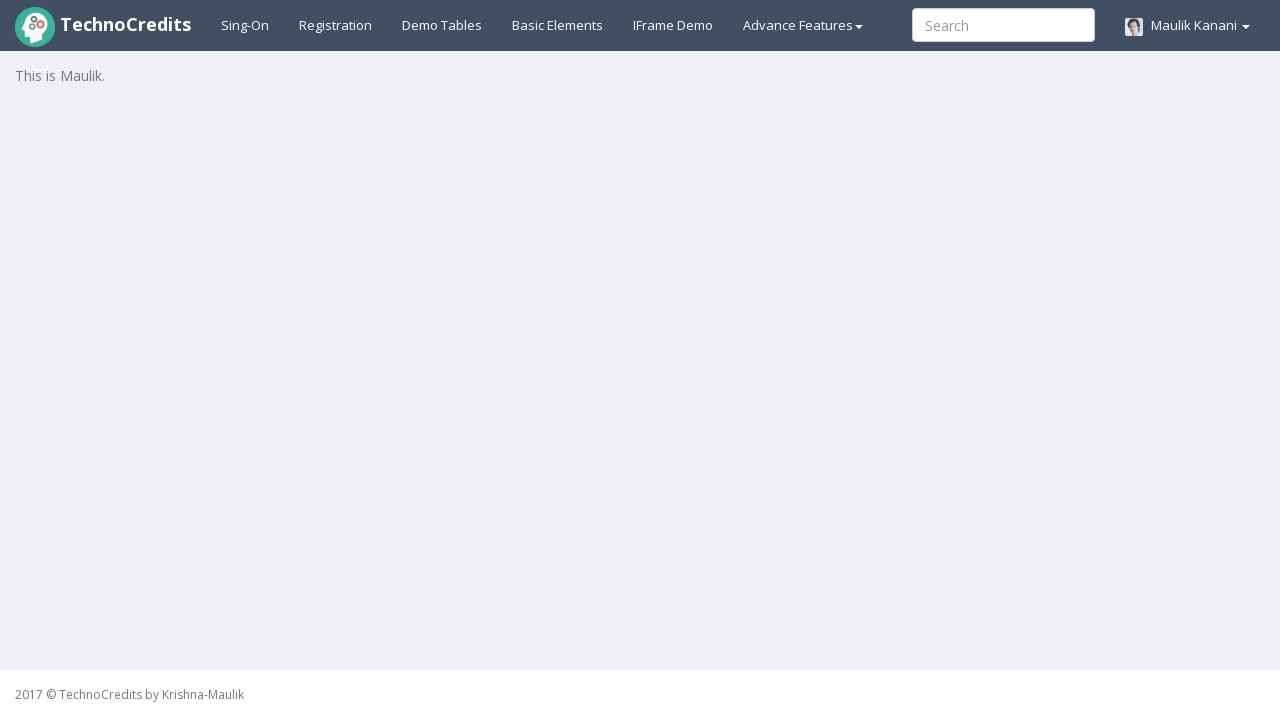

Clicked on demo table link at (442, 25) on #demotable
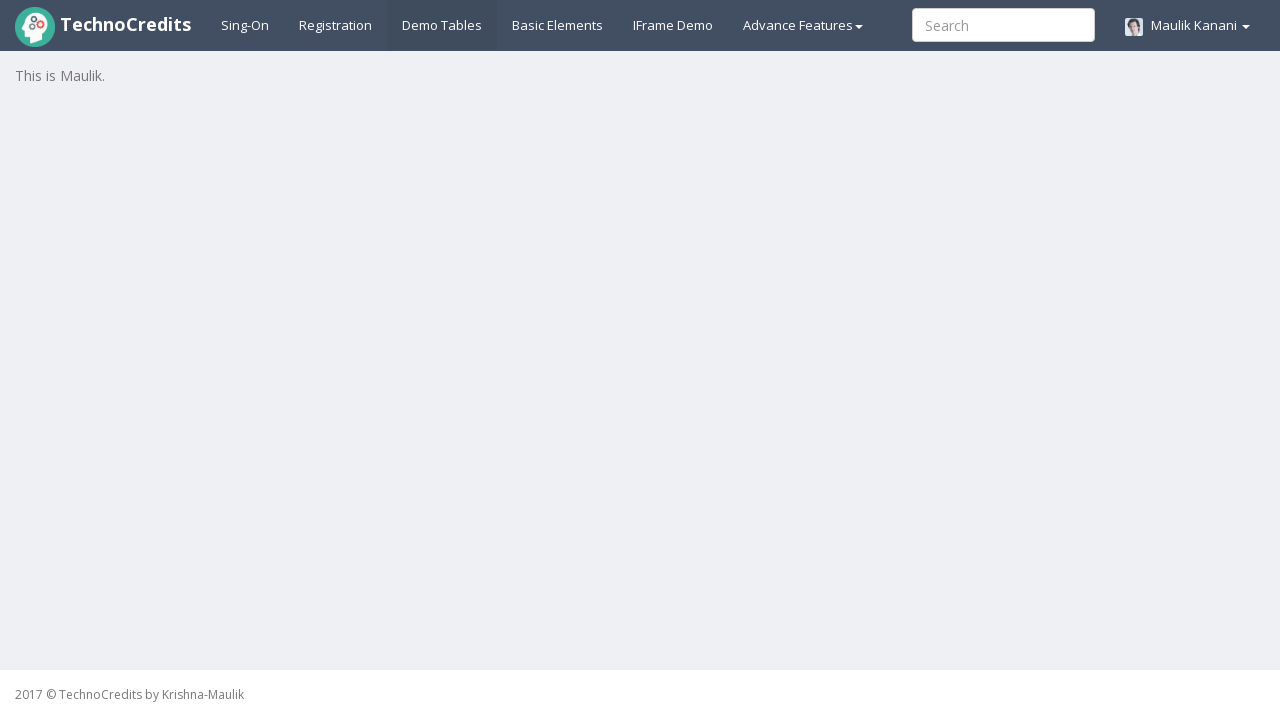

Table loaded successfully
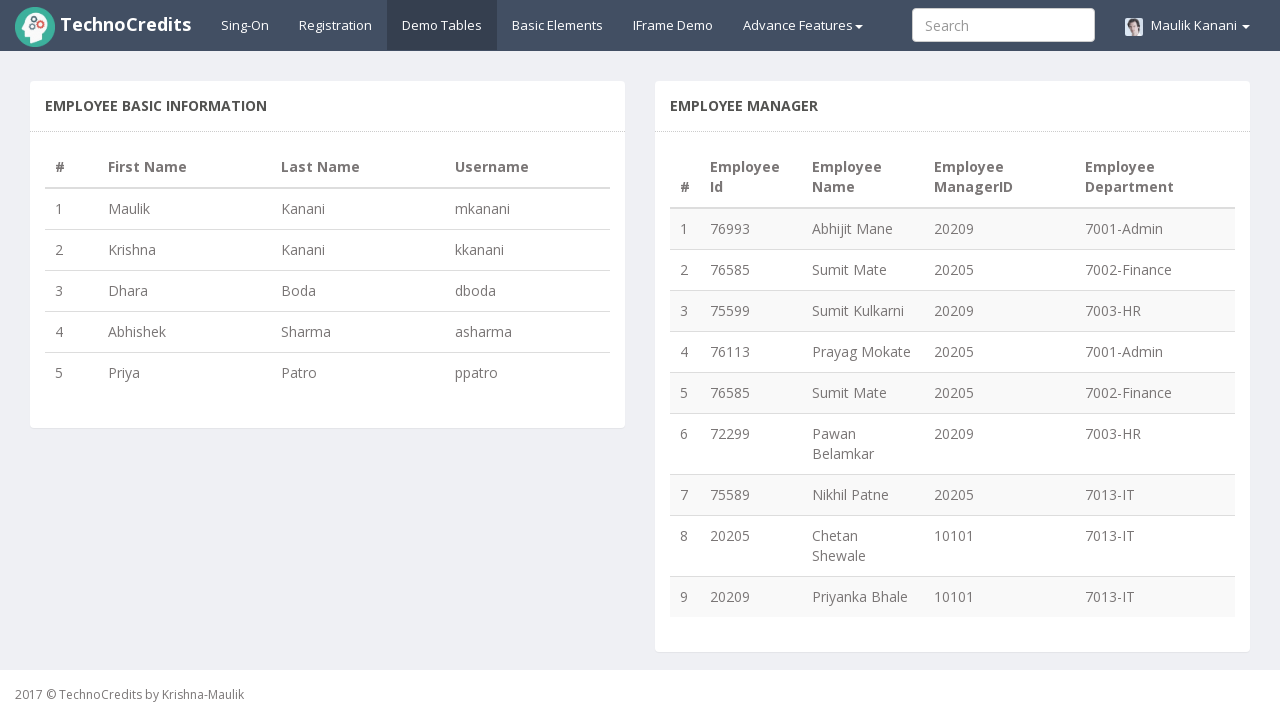

Retrieved all department elements from table
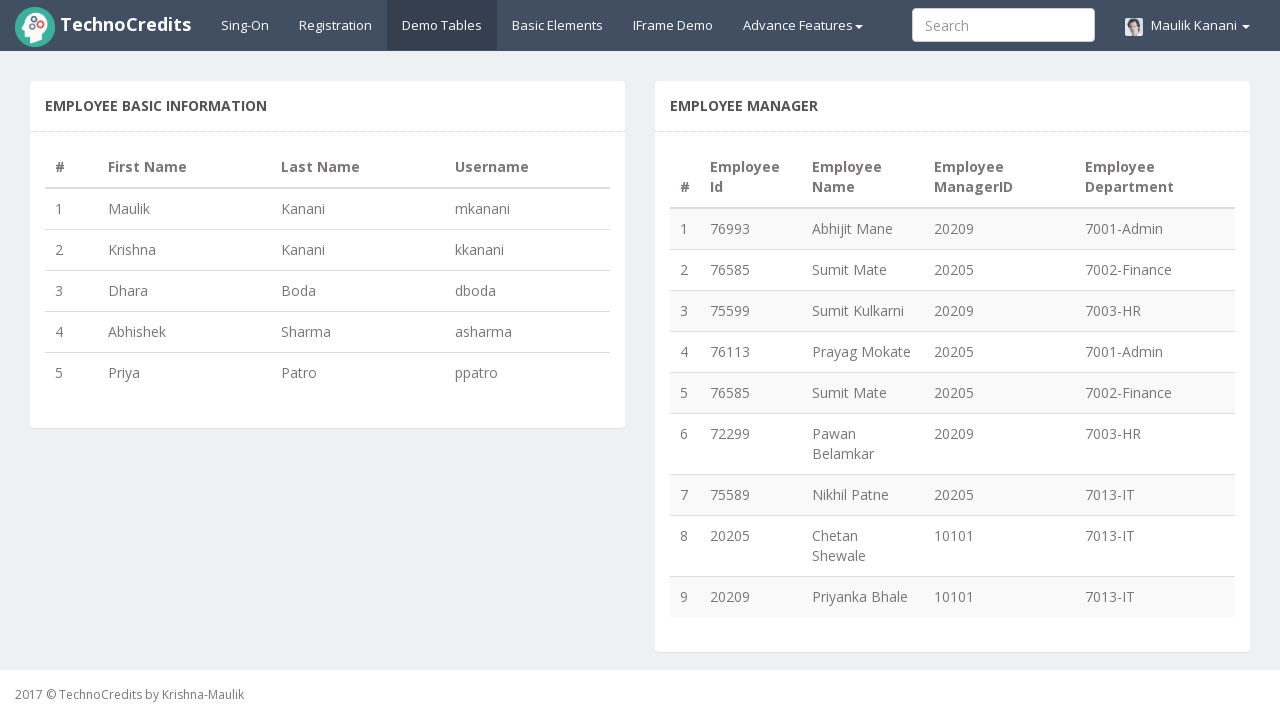

Counted unique departments: 4
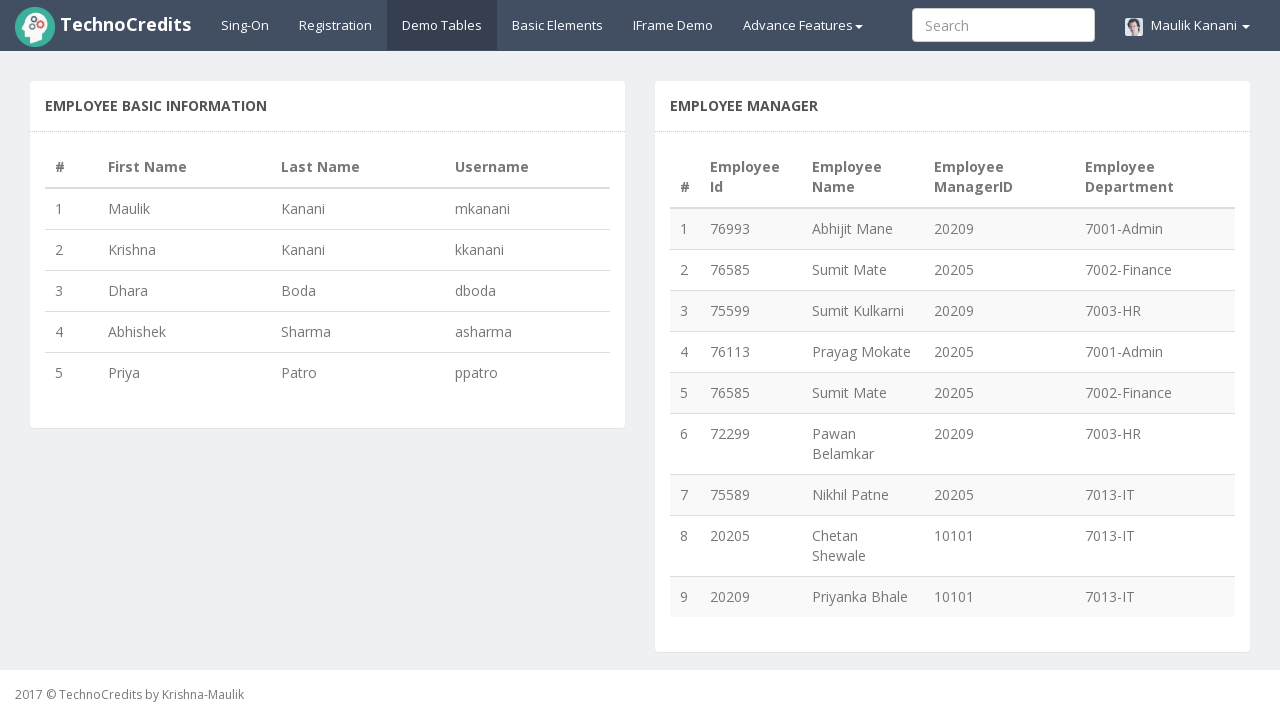

Retrieved all employee name elements from table
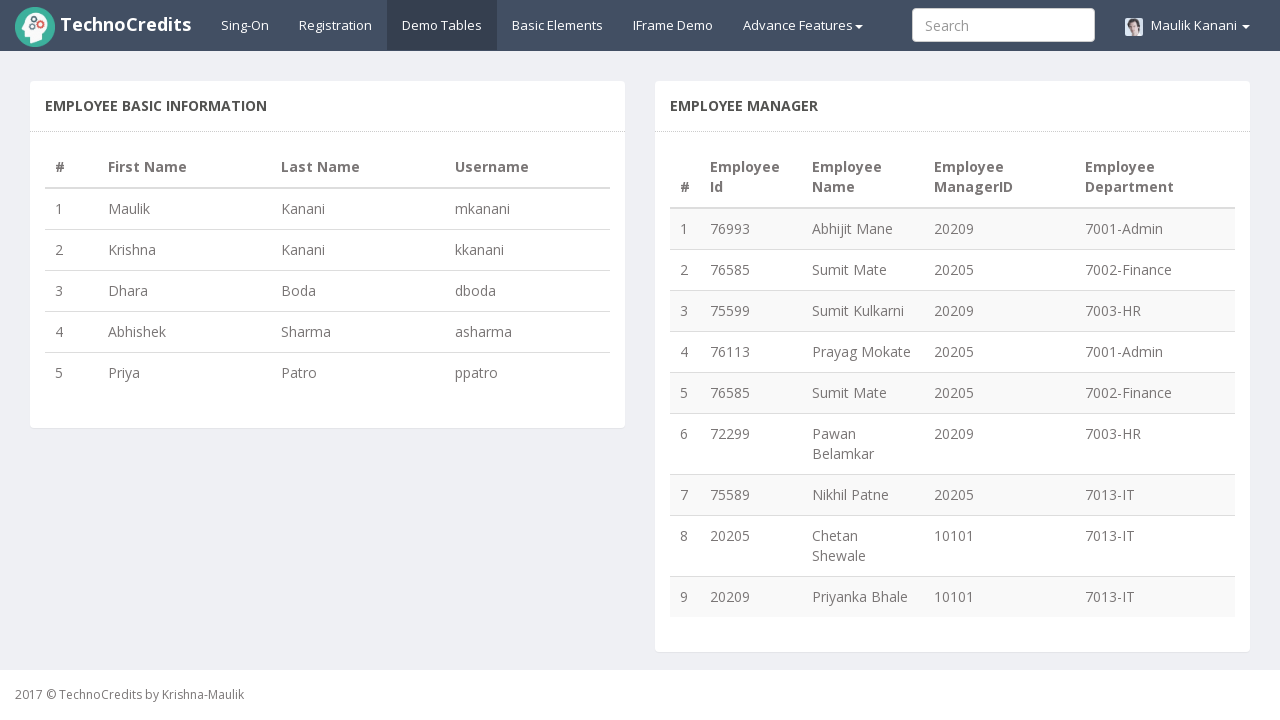

Counted unique employees: 8
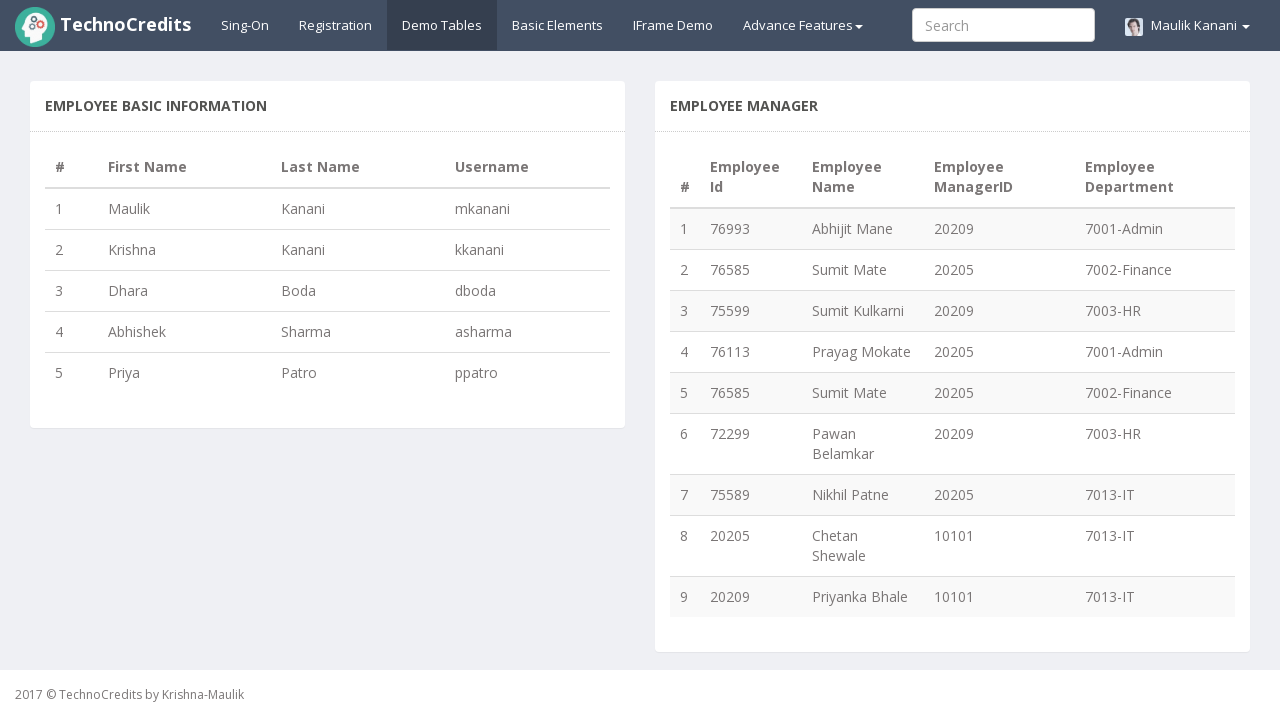

Retrieved all manager elements from table
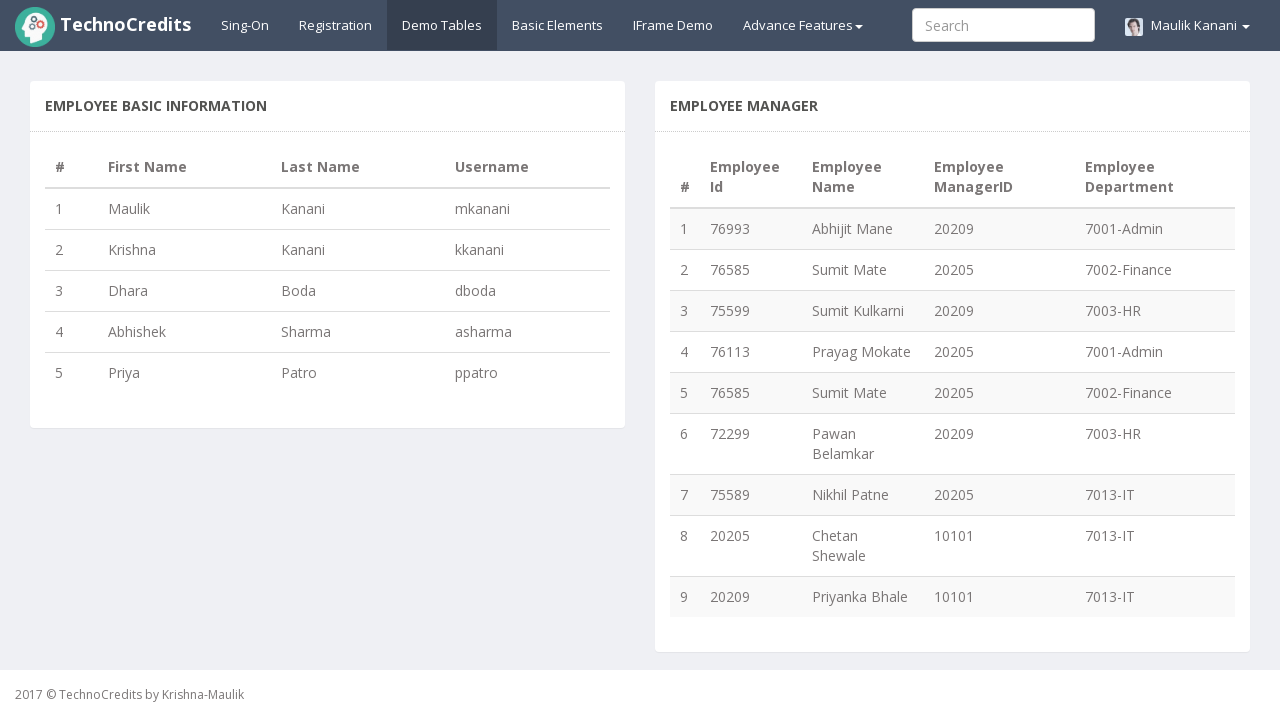

Counted unique managers: 3
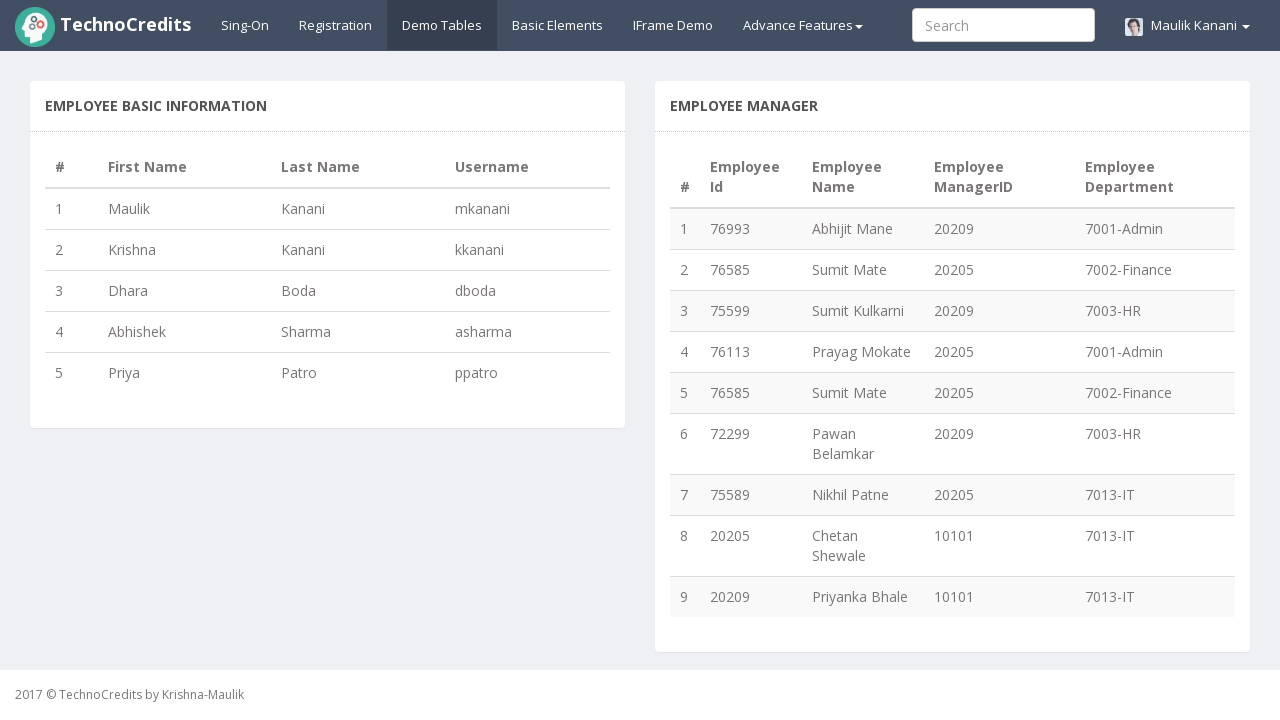

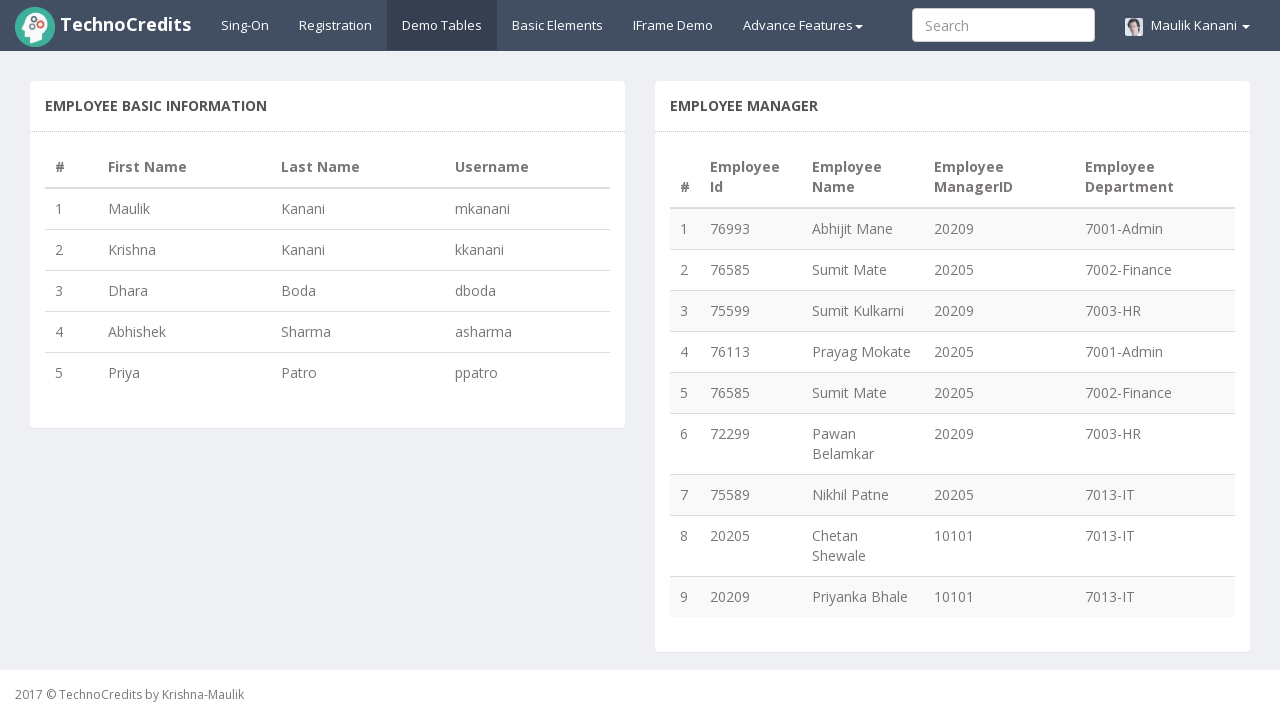